Tests successful form submission with all required fields (name, email, phone) filled correctly

Starting URL: https://lm.skillbox.cc/qa_tester/module02/homework1/

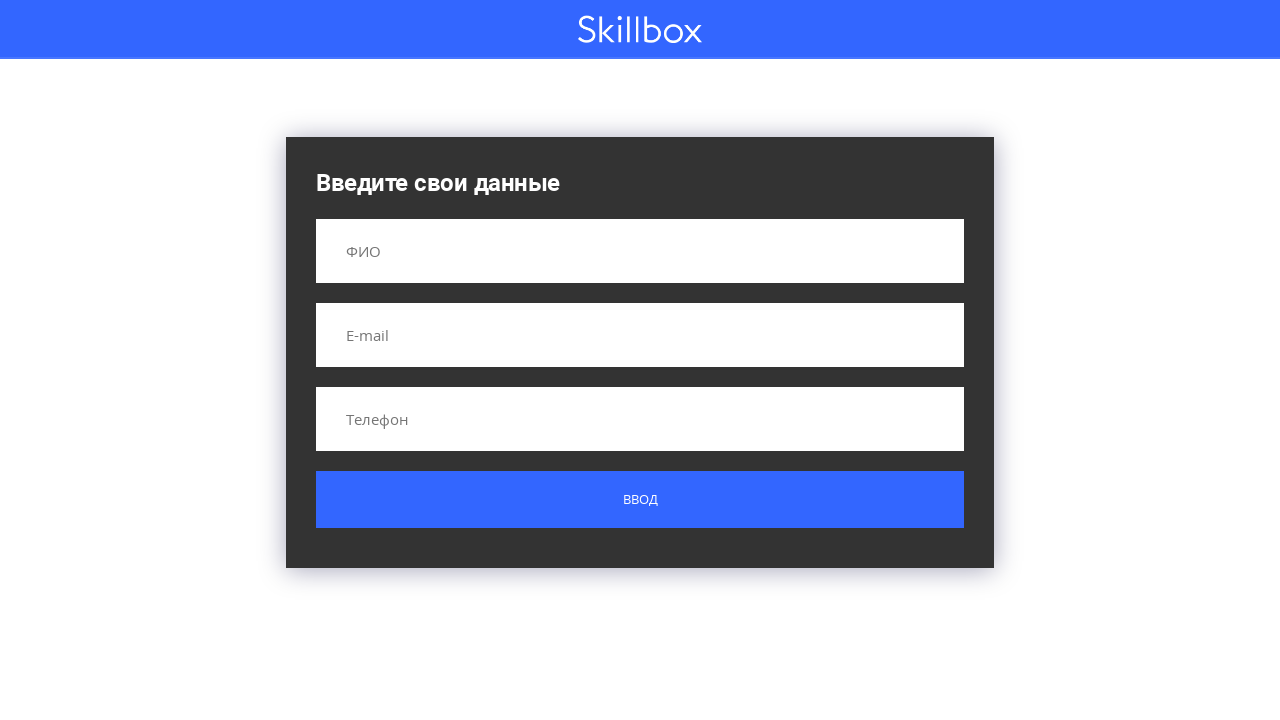

Filled name field with 'Иван Иванович Иванов' on input[name='name']
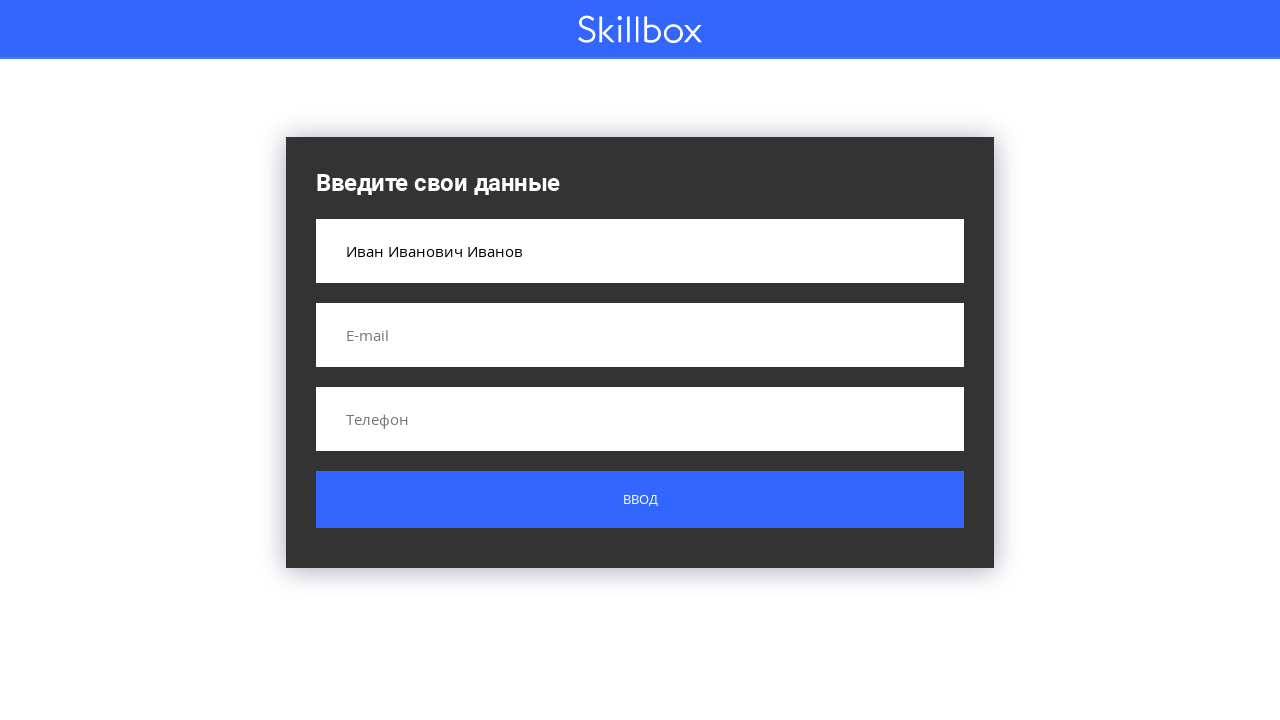

Filled email field with 'ivanov@gmail.com' on input[name='email']
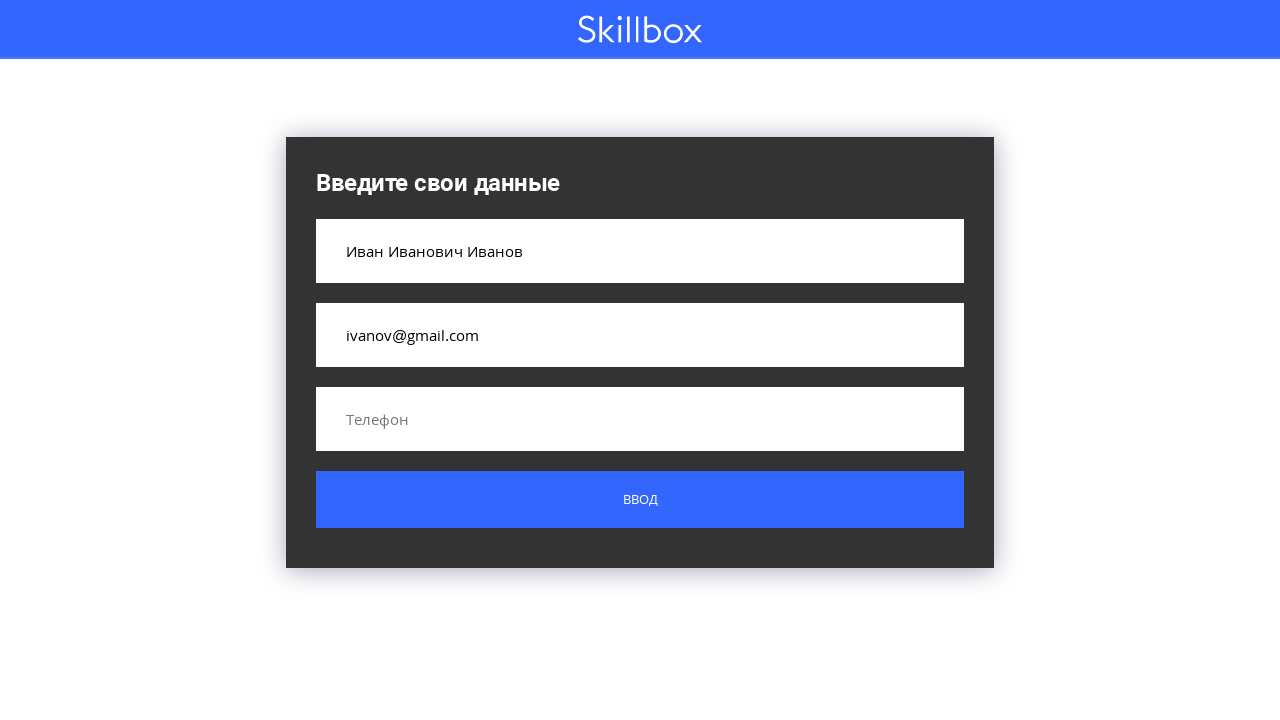

Filled phone field with '+71234567890' on input[name='phone']
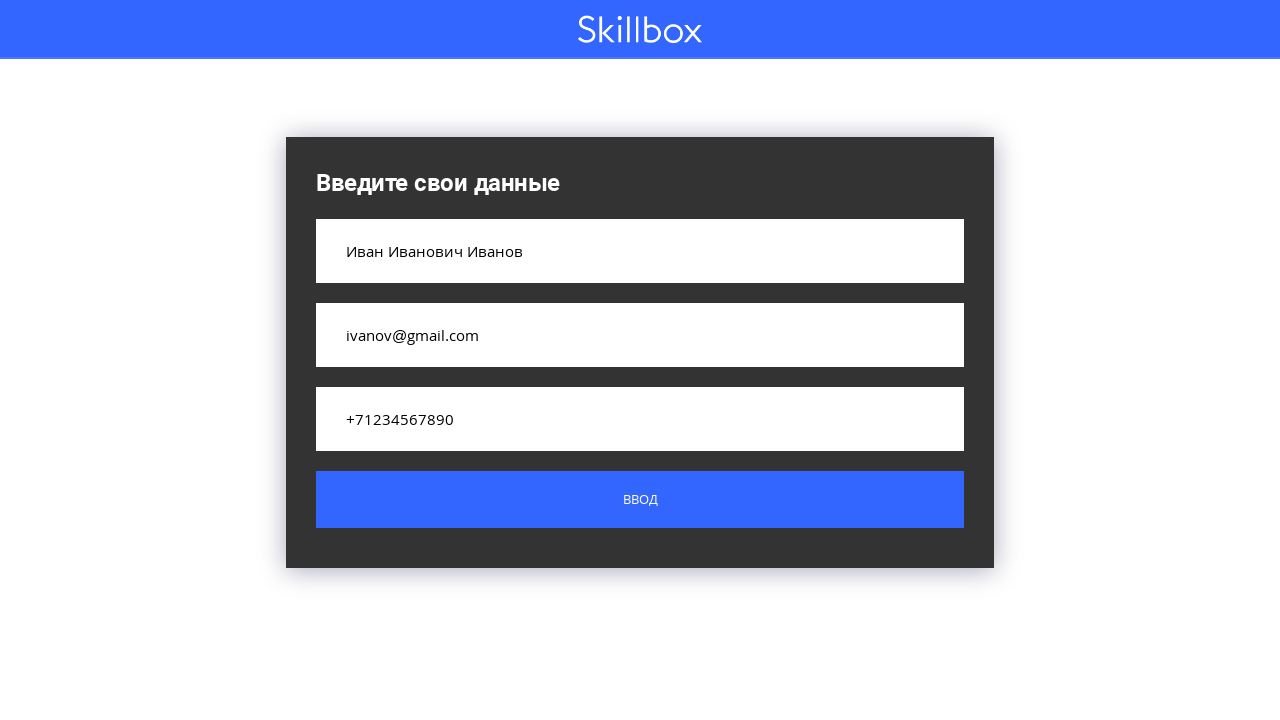

Clicked submit button to submit form at (640, 500) on .custom-form__button
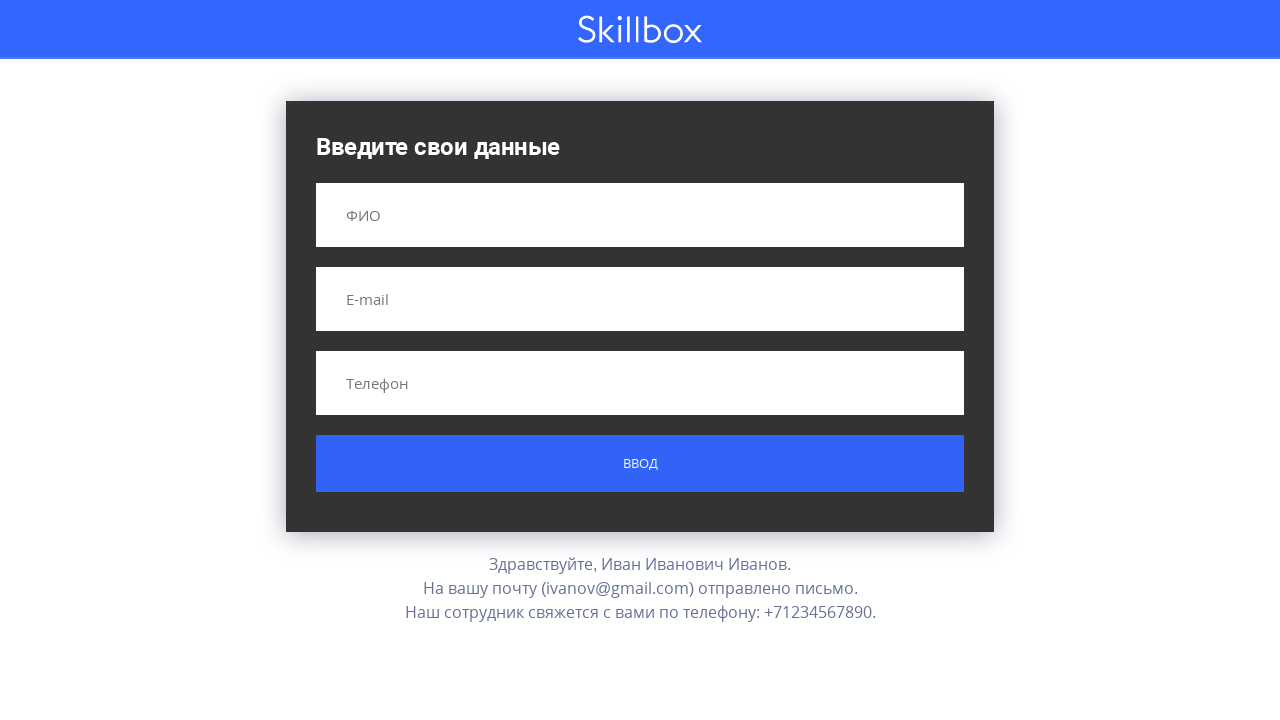

Form submission result appeared on page
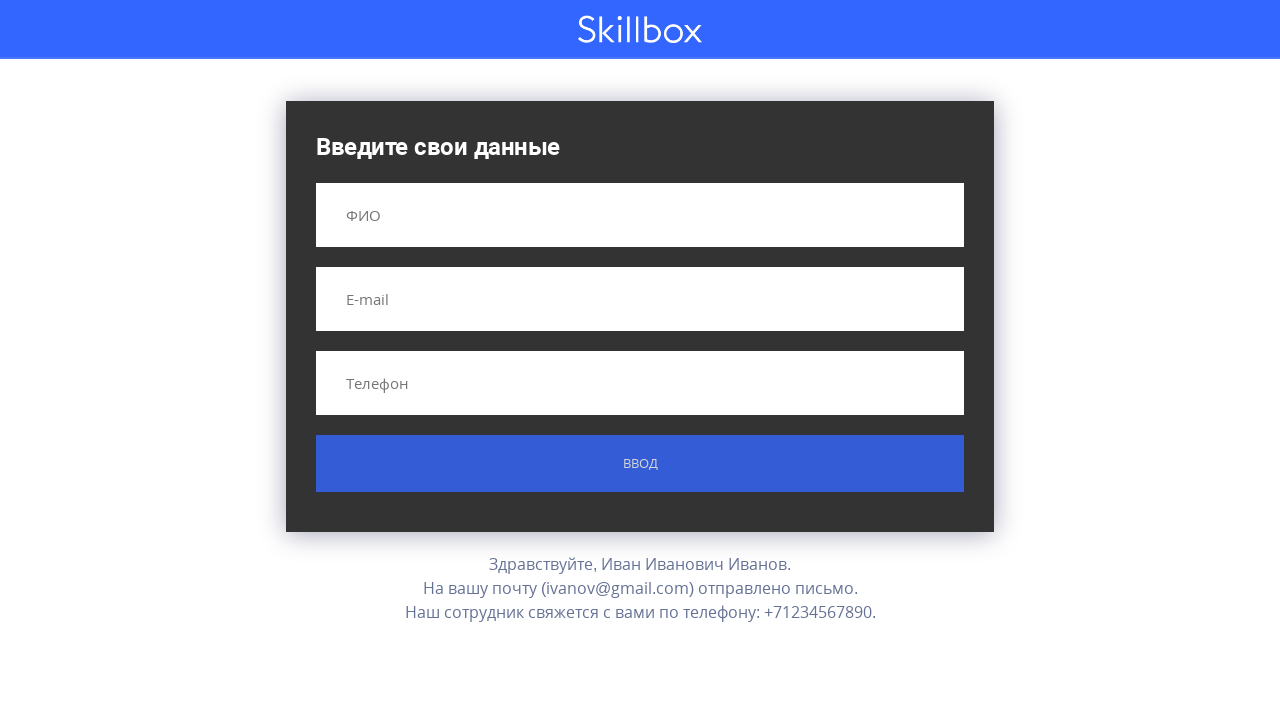

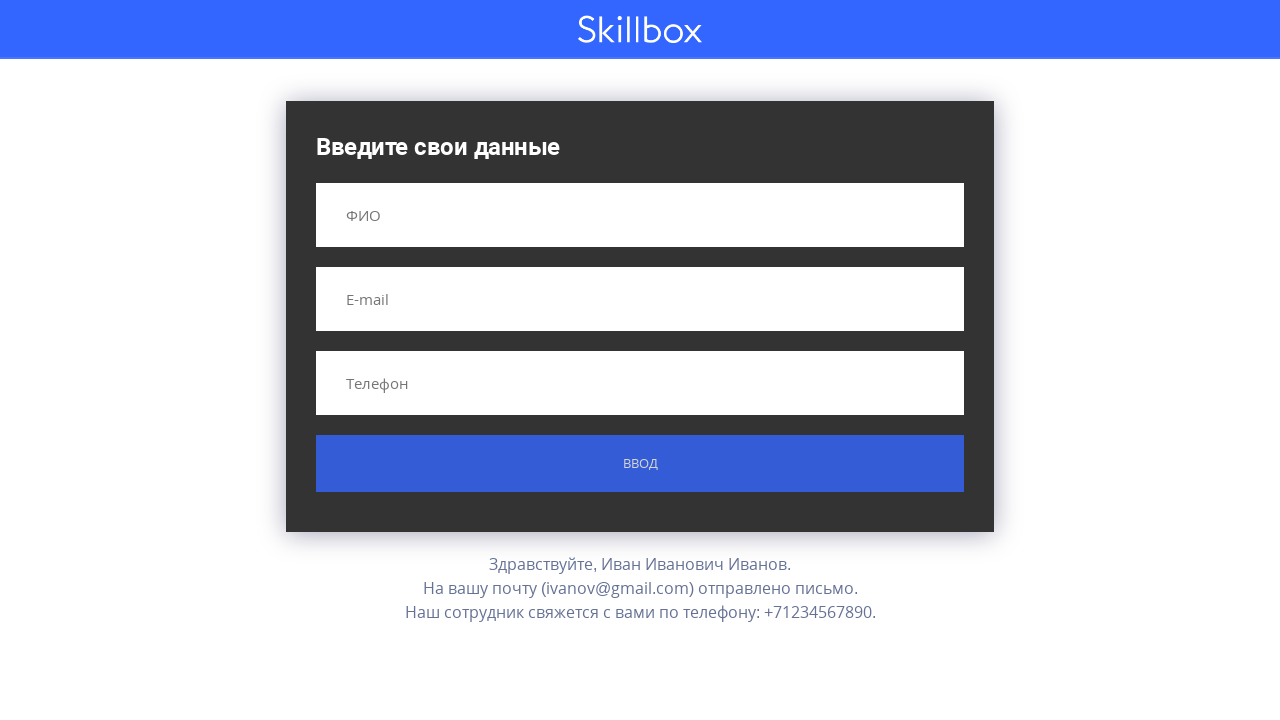